Navigates to Hepsiburada homepage and verifies the page loads successfully

Starting URL: https://hepsiburada.com

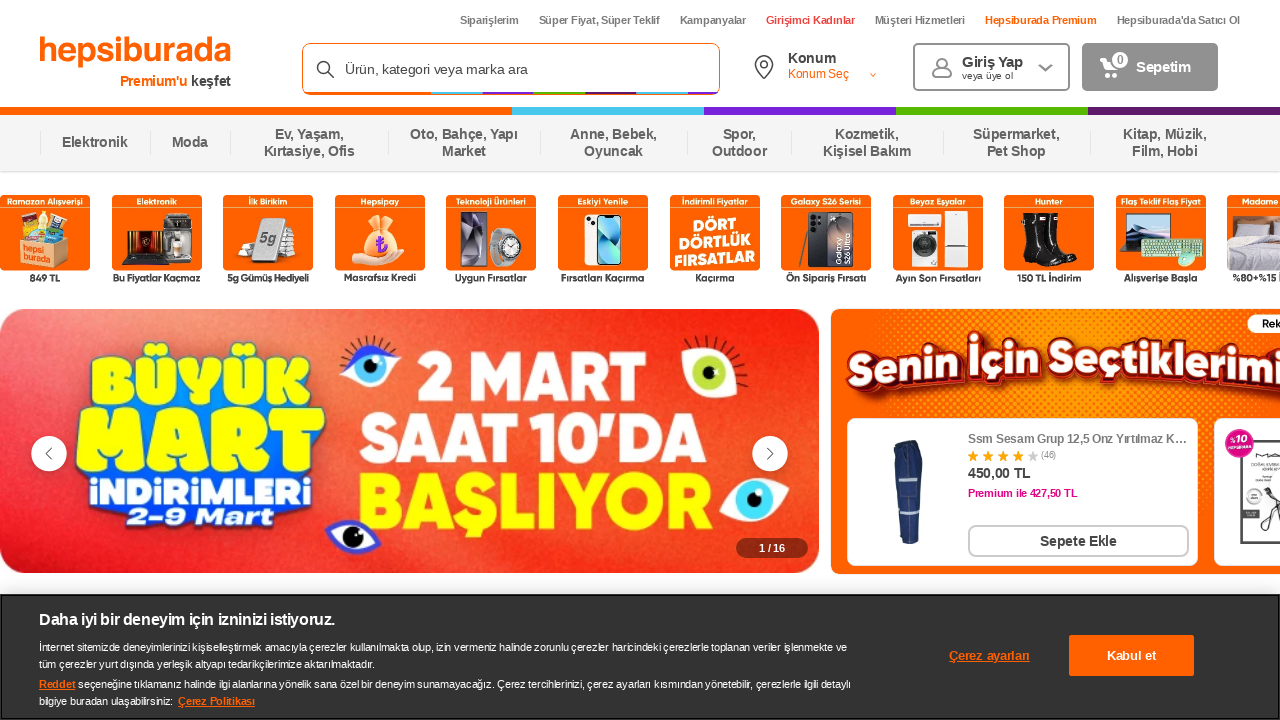

Waited for Hepsiburada homepage to load (DOM content loaded)
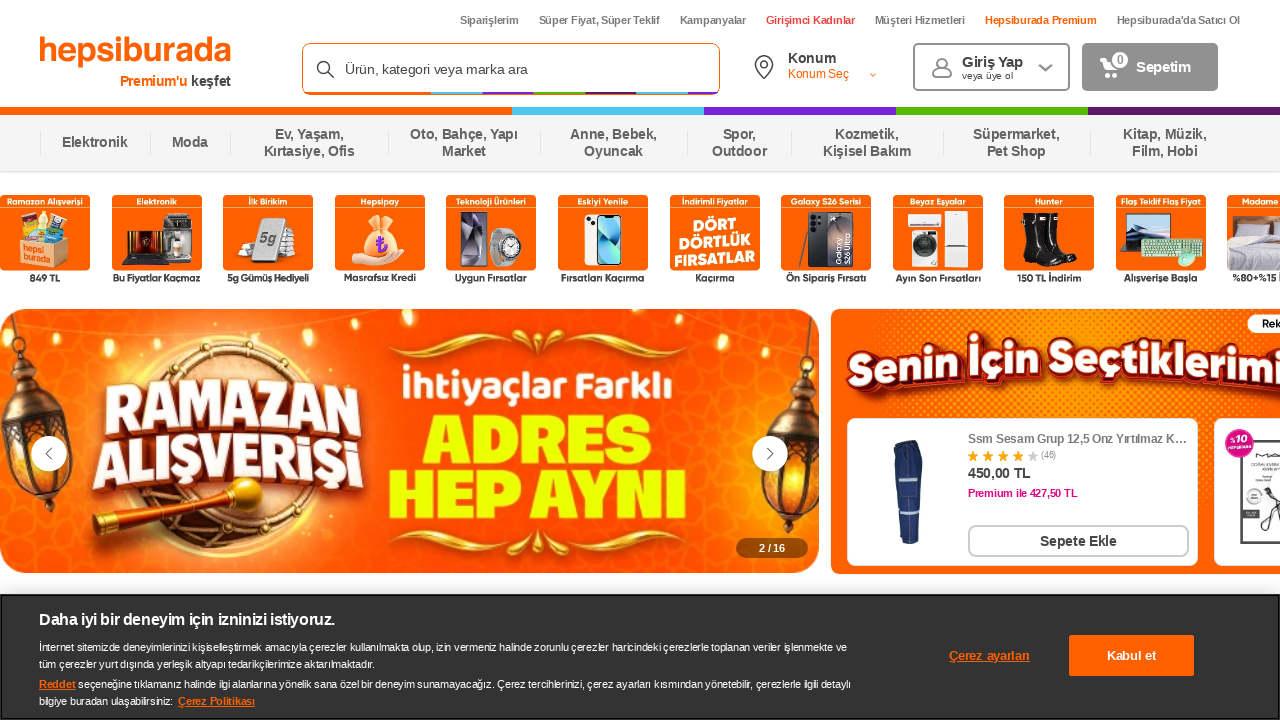

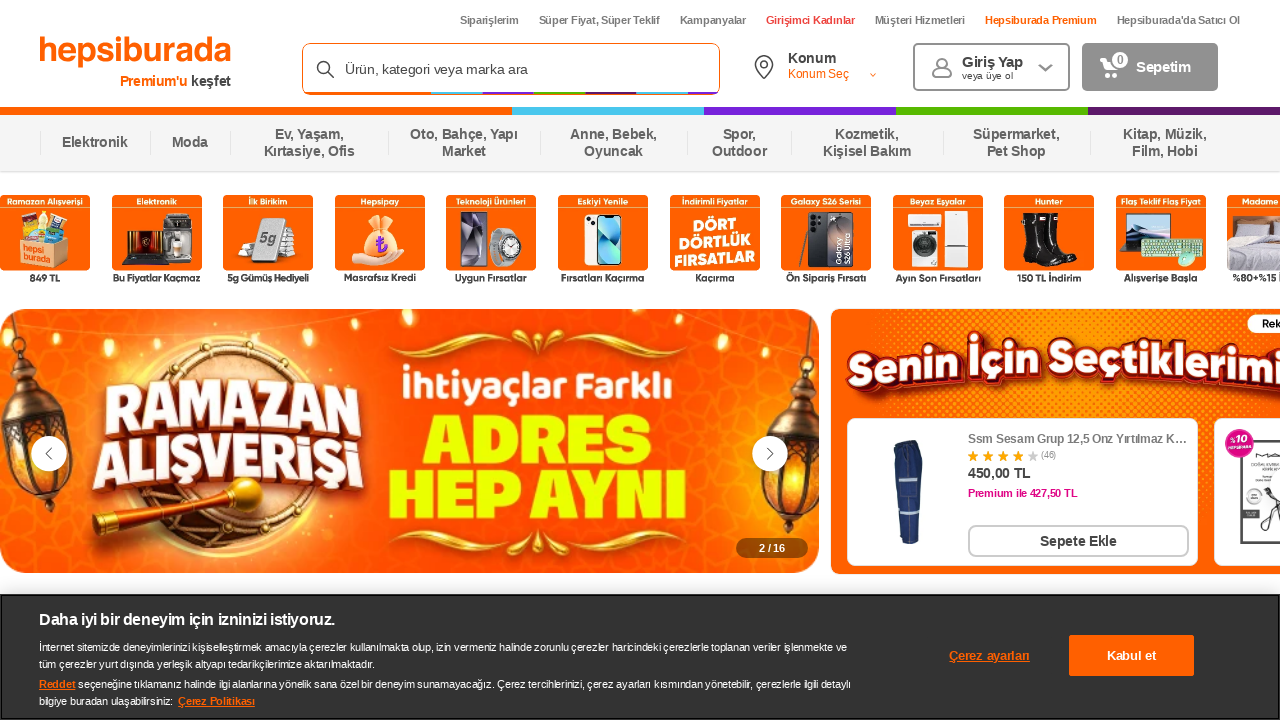